Tests that clicking cancel reverts changes made to an employee's name field

Starting URL: https://devmountain-qa.github.io/employee-manager/1.2_Version/index.html

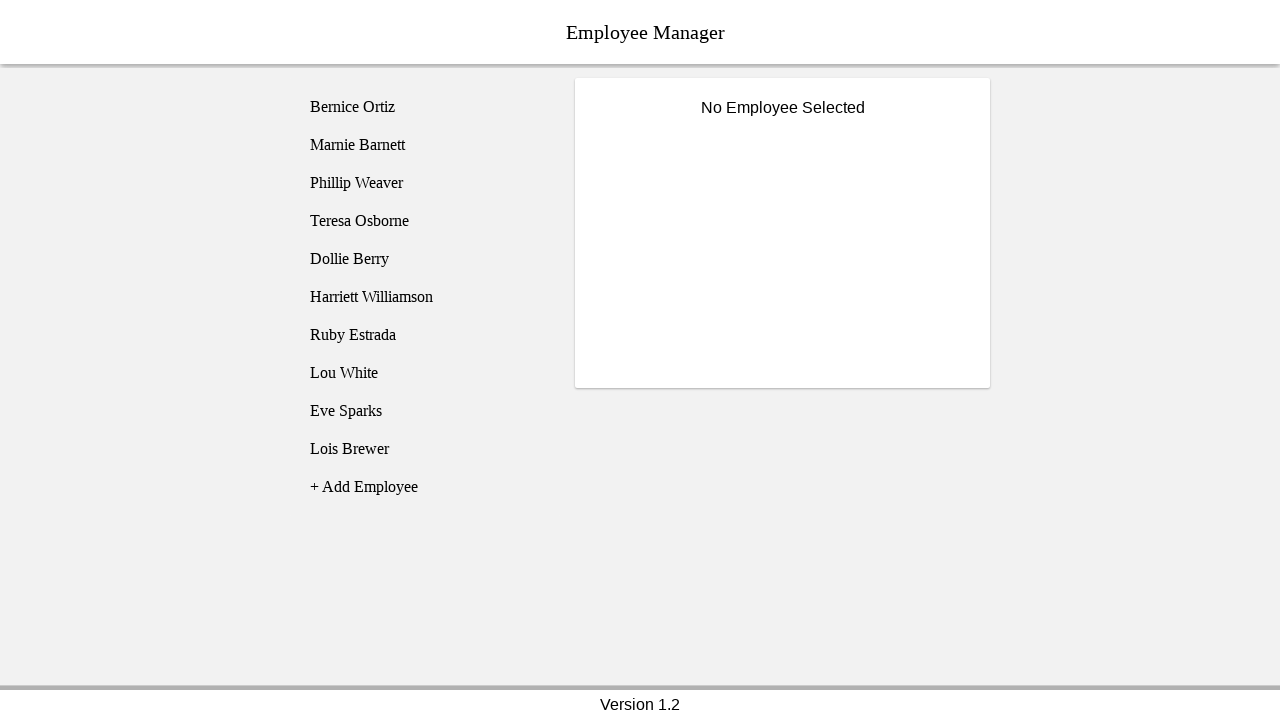

Clicked on Phillip Weaver employee at (425, 183) on [name='employee3']
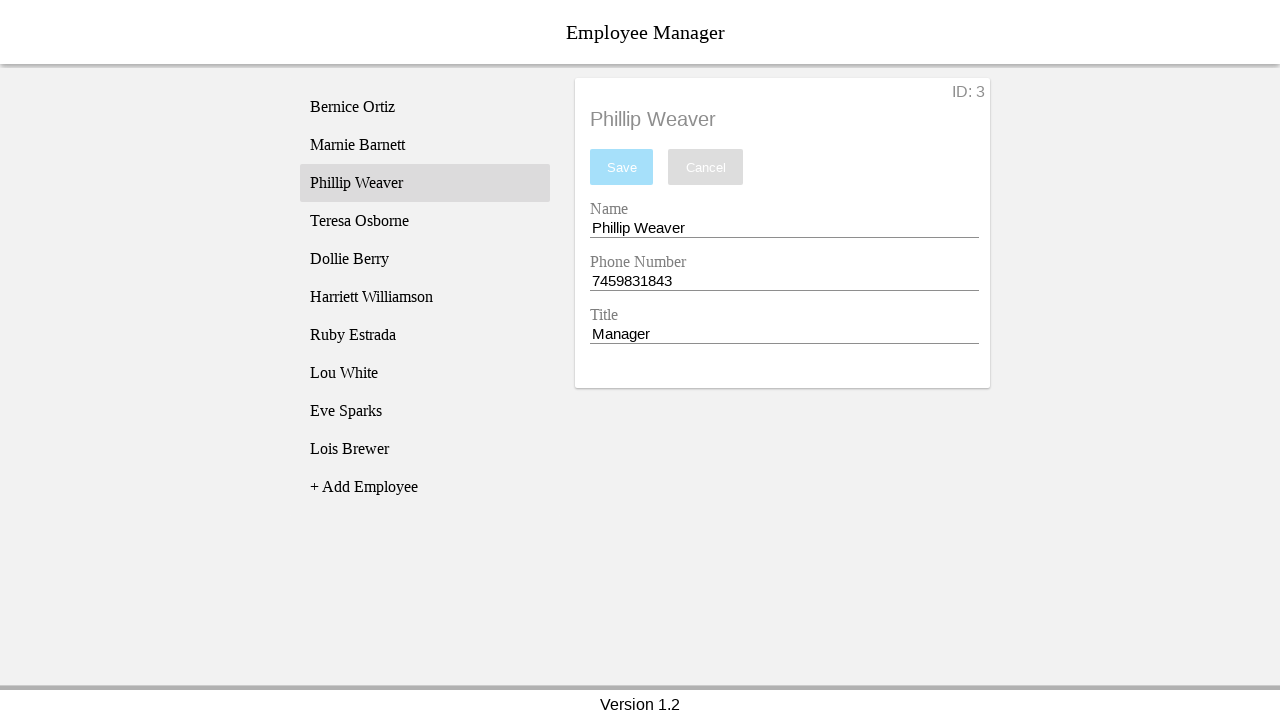

Name input field became visible
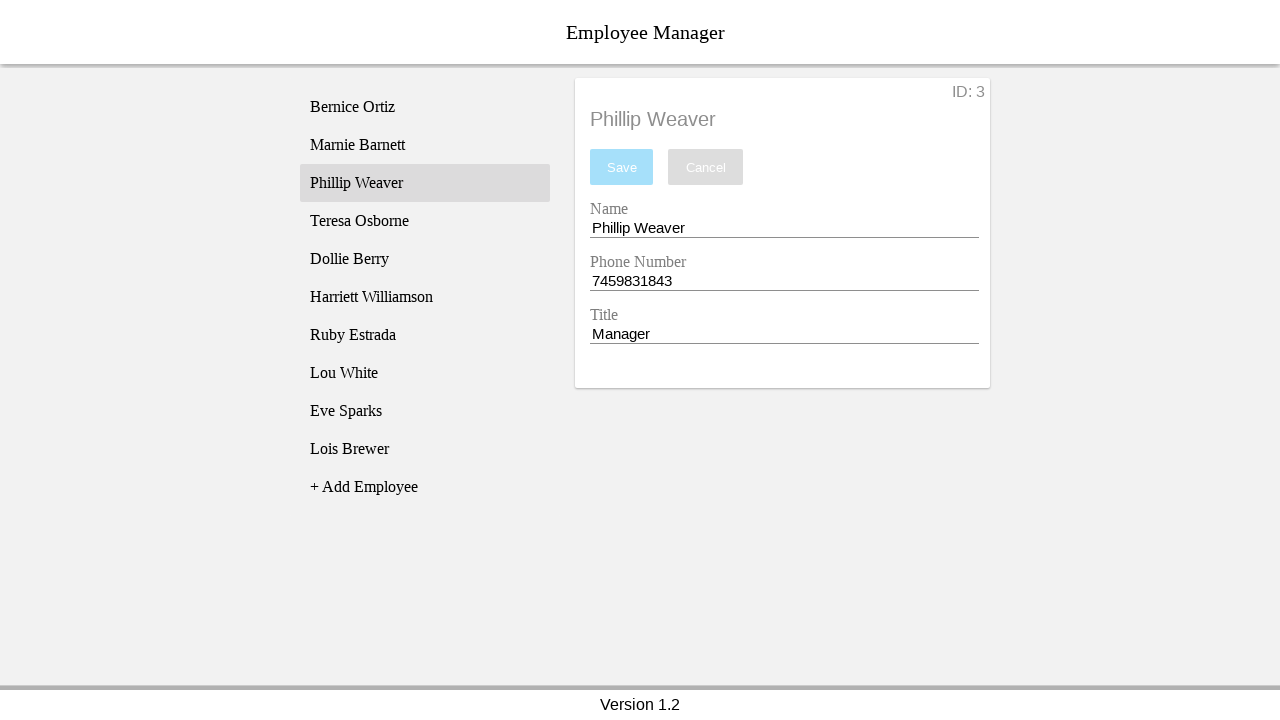

Filled name field with 'Test Name' on [name='nameEntry']
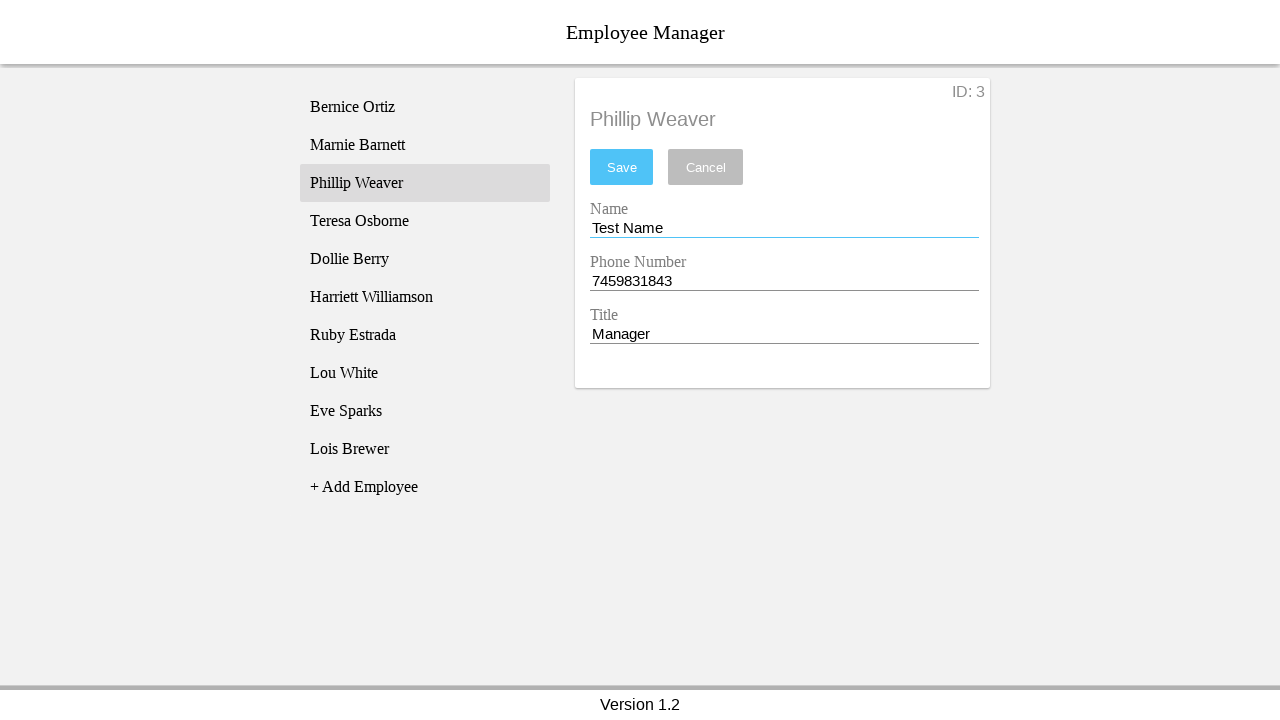

Clicked cancel button to revert changes at (706, 167) on [name='cancel']
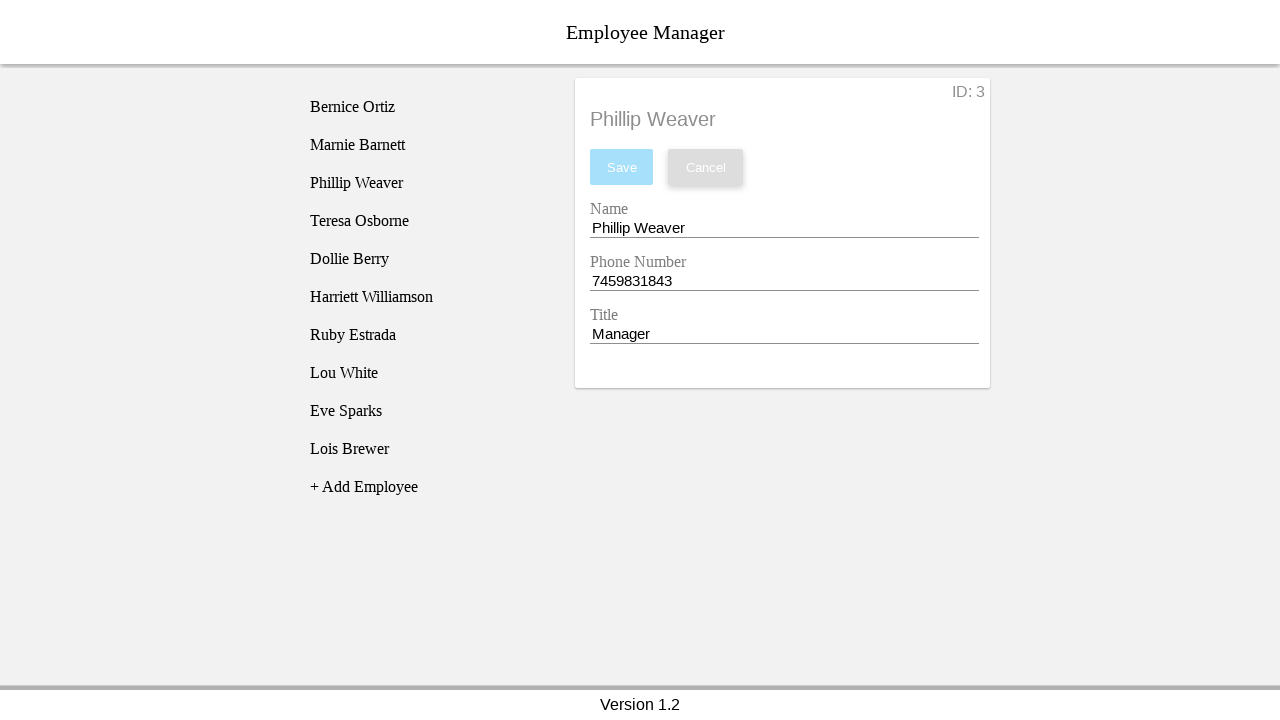

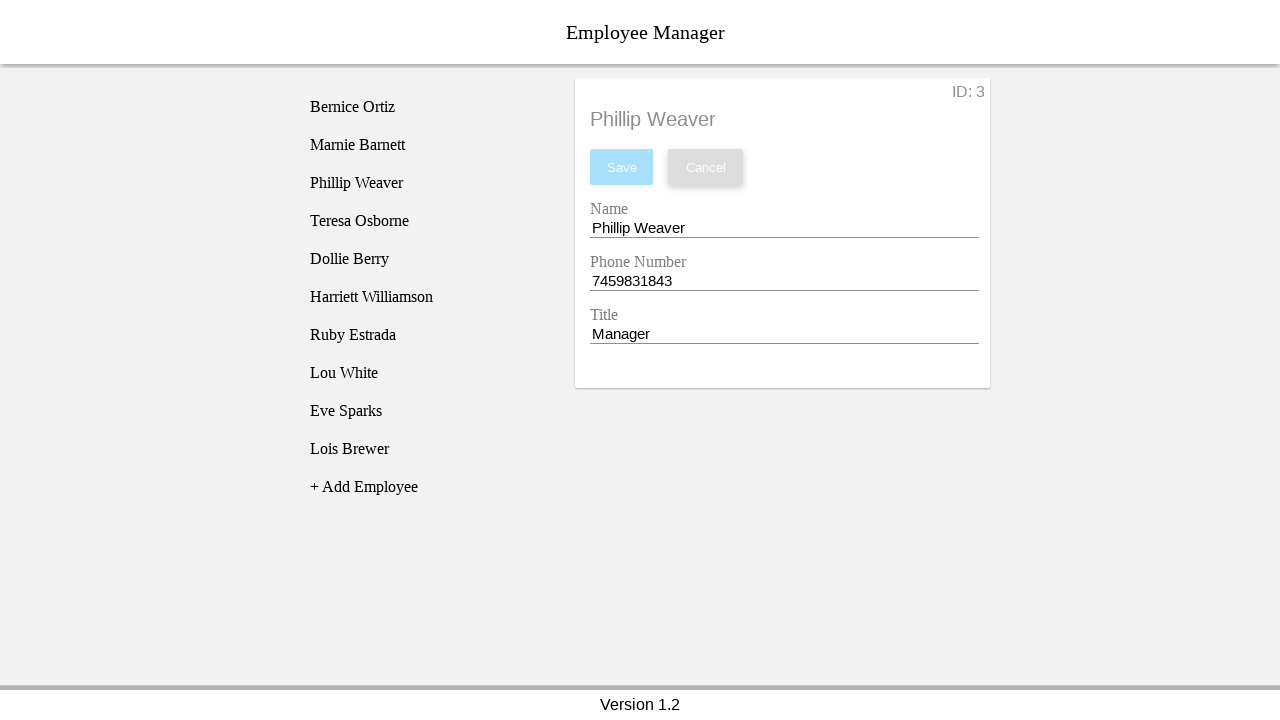